Tests login form validation by submitting invalid credentials and verifying the error message about non-matching credentials

Starting URL: https://www.saucedemo.com/

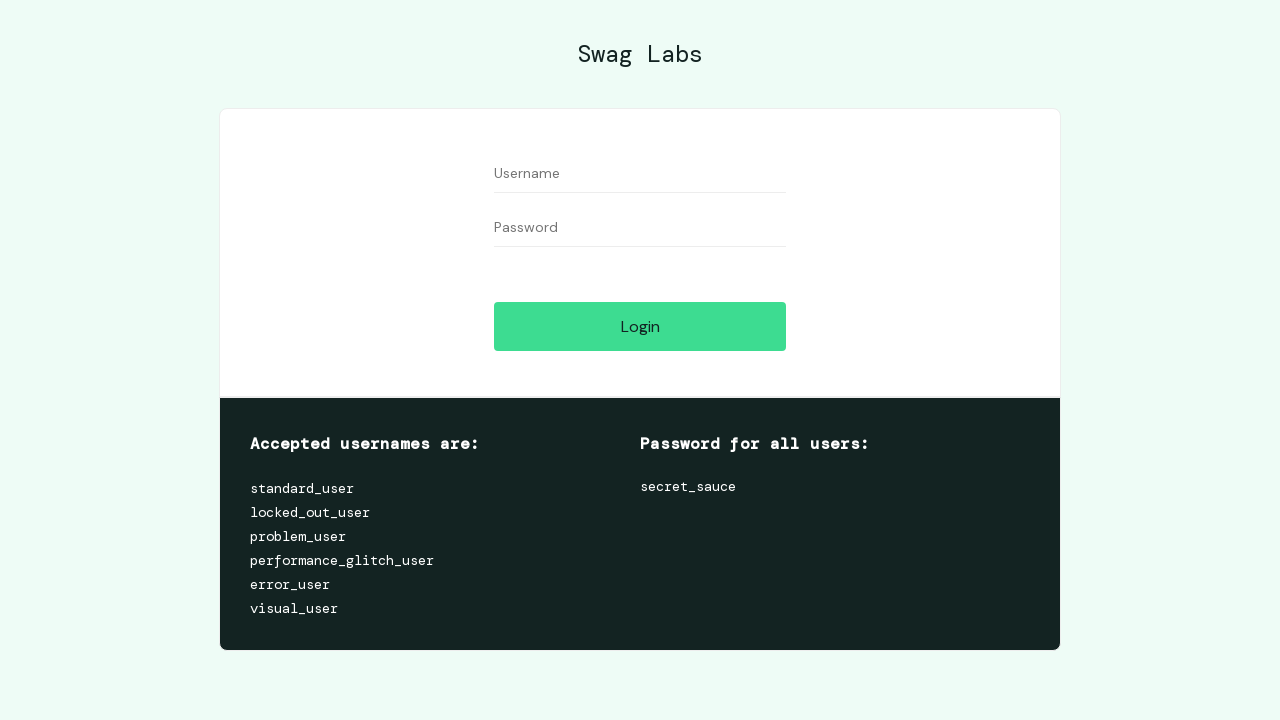

Filled username field with invalid credentials 'ABCD' on #user-name
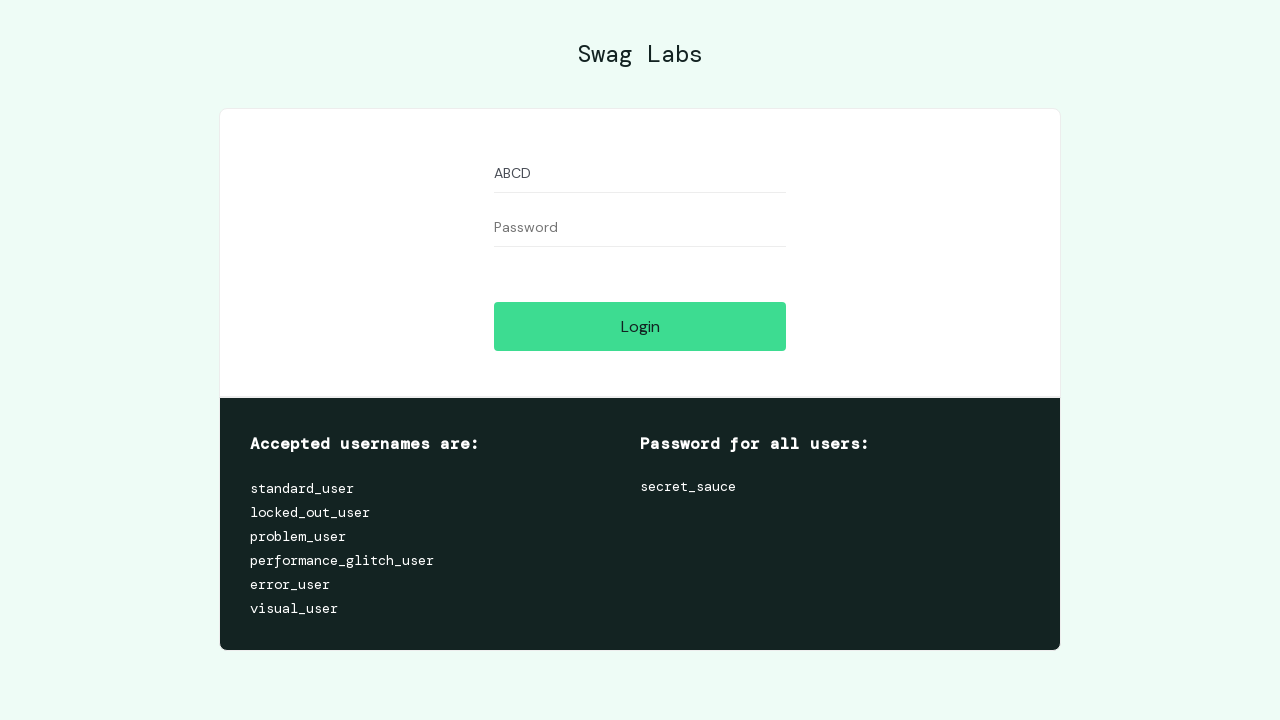

Filled password field with invalid credentials 'abcd' on #password
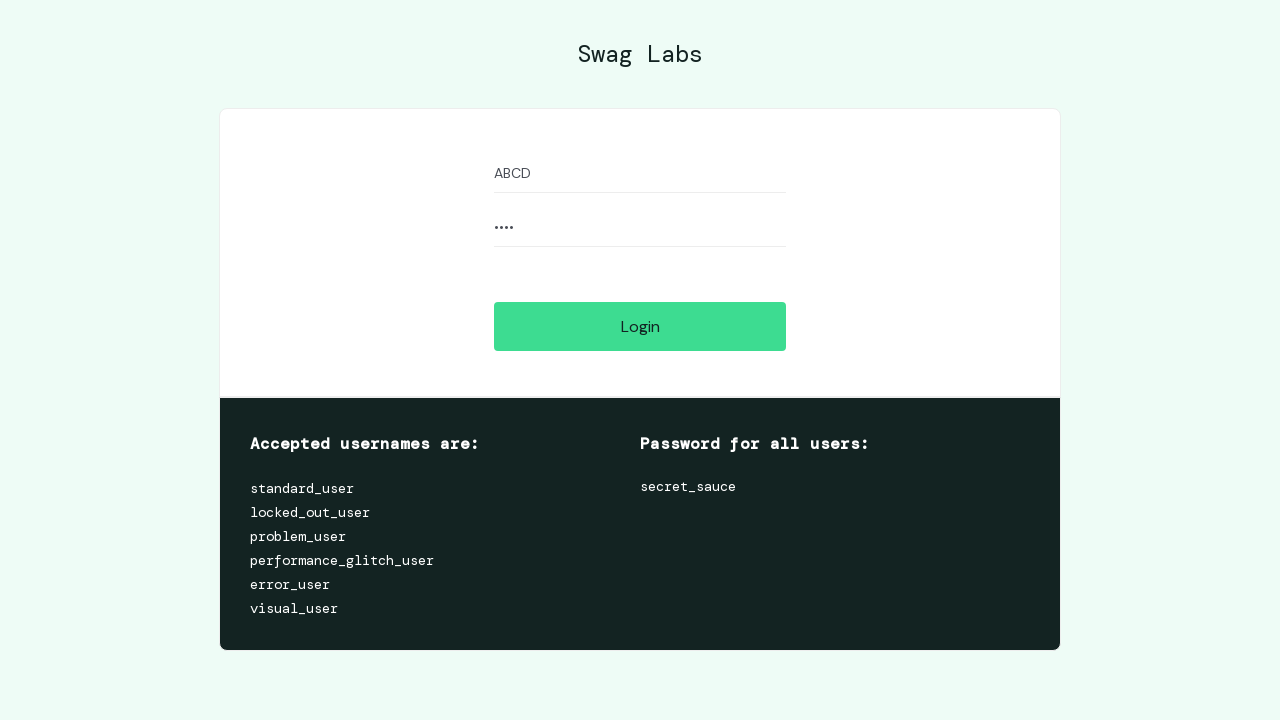

Clicked login button to submit invalid credentials at (640, 326) on #login-button
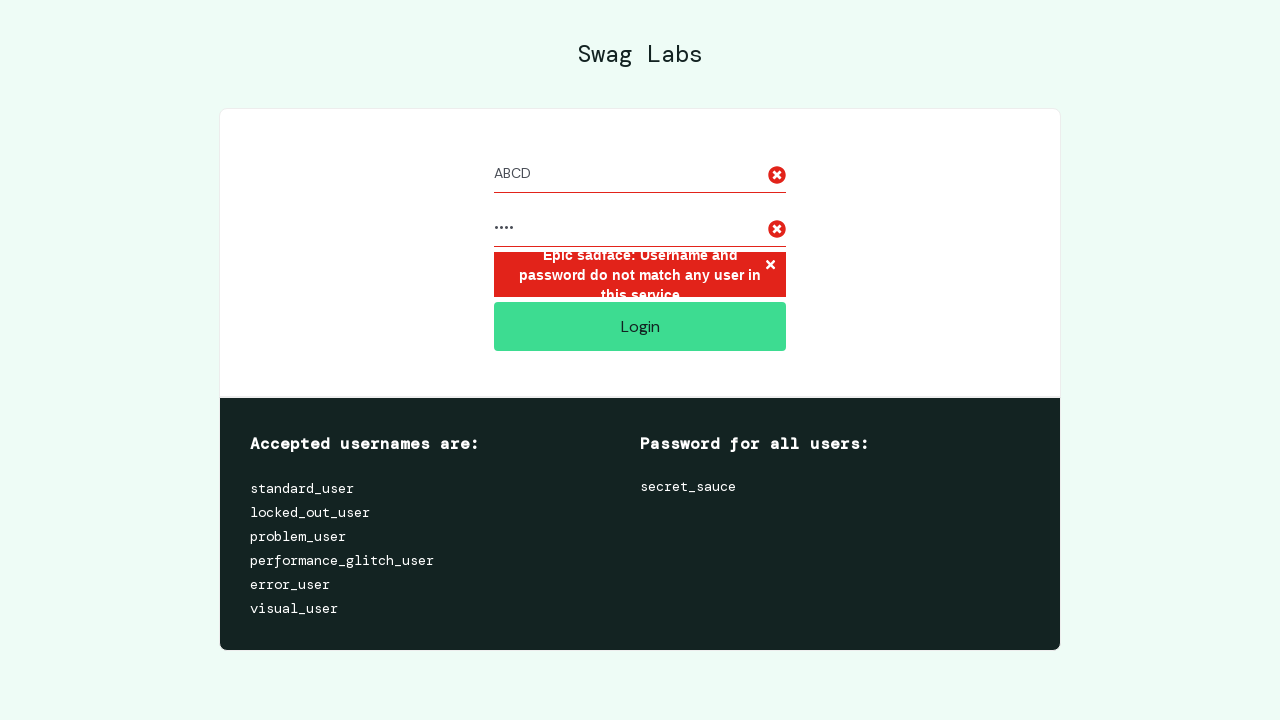

Error message about non-matching credentials displayed
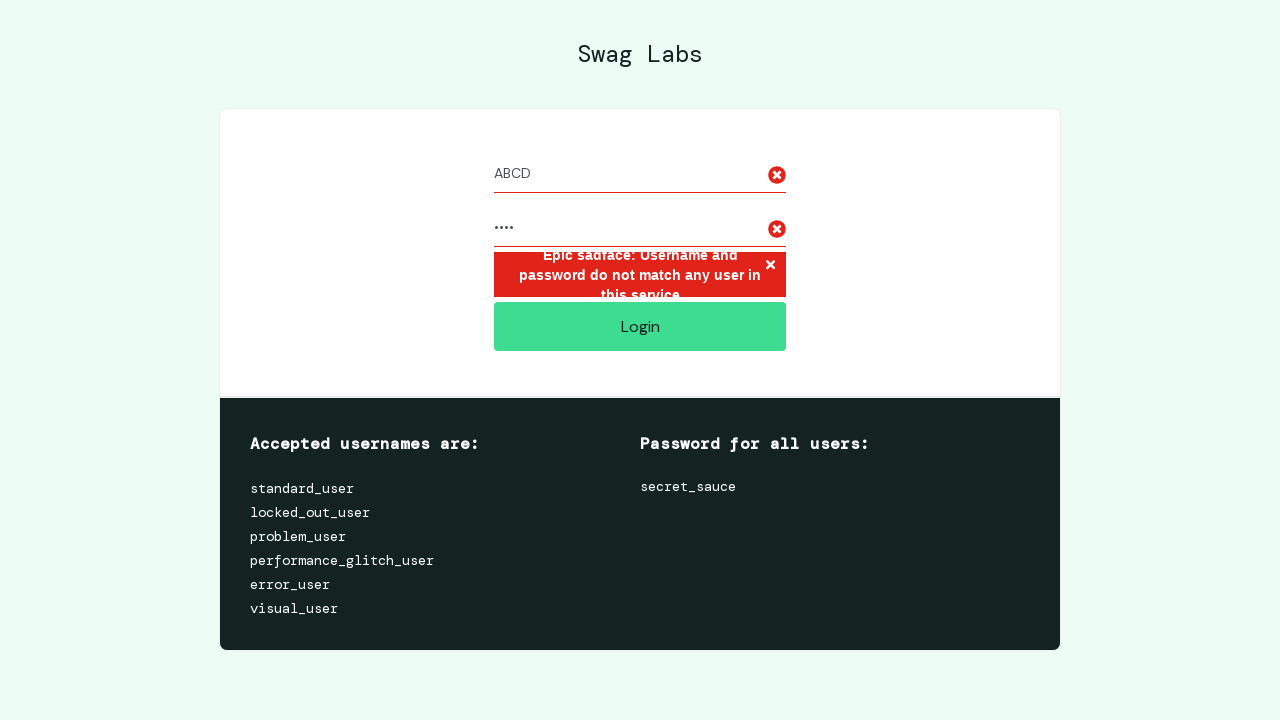

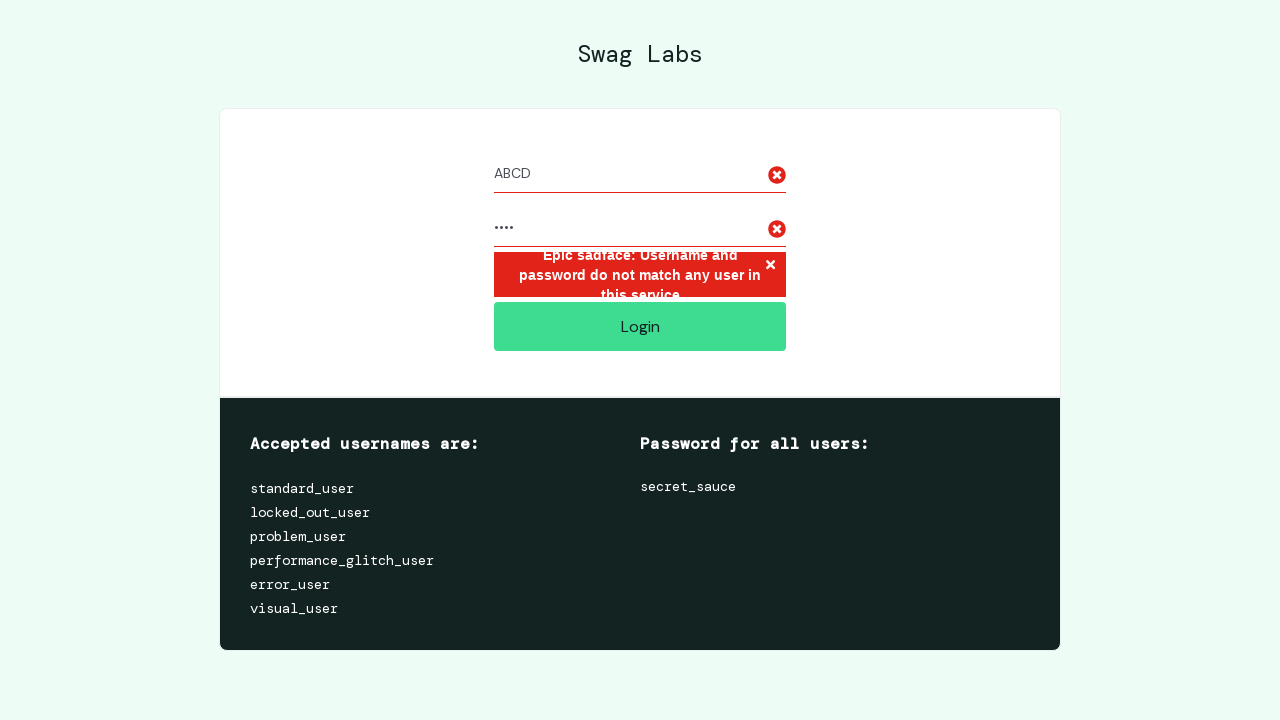